Tests button enable/disable states on a government registration page by verifying the submit button is initially disabled, clicking a policy checkbox to enable it, and verifying the button's background color changes.

Starting URL: https://egov.danang.gov.vn/reg

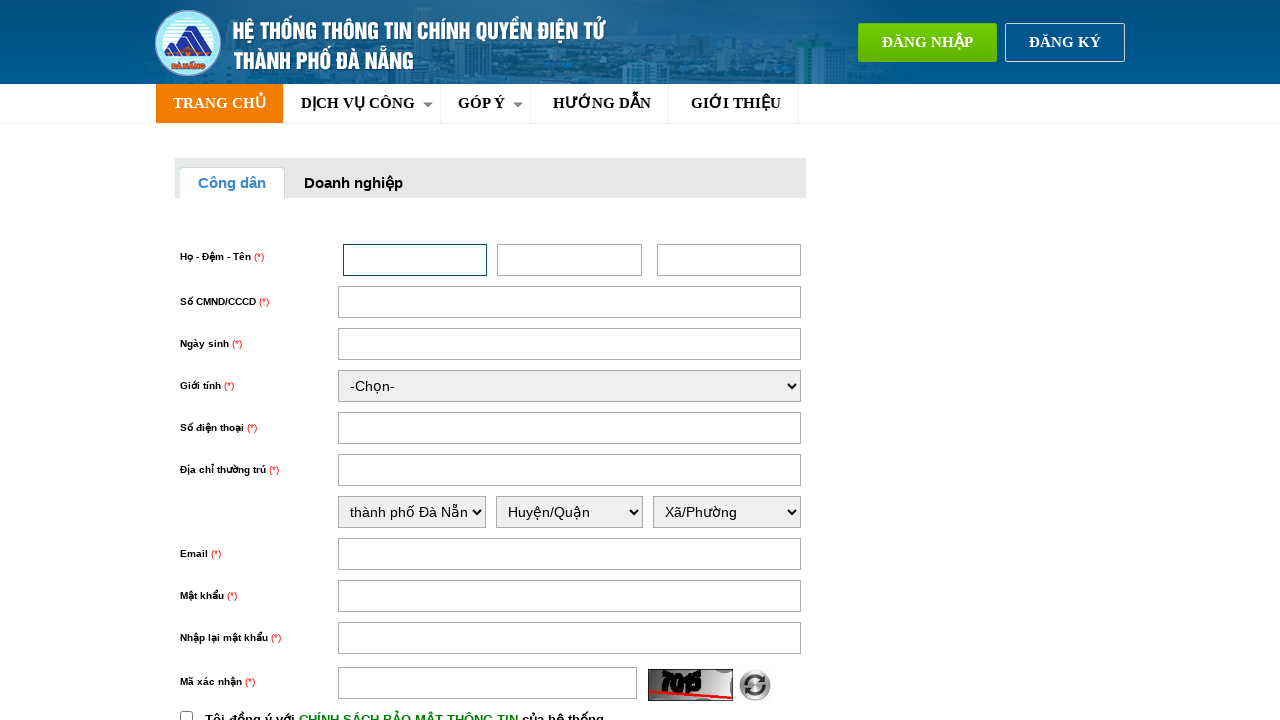

Located submit button element
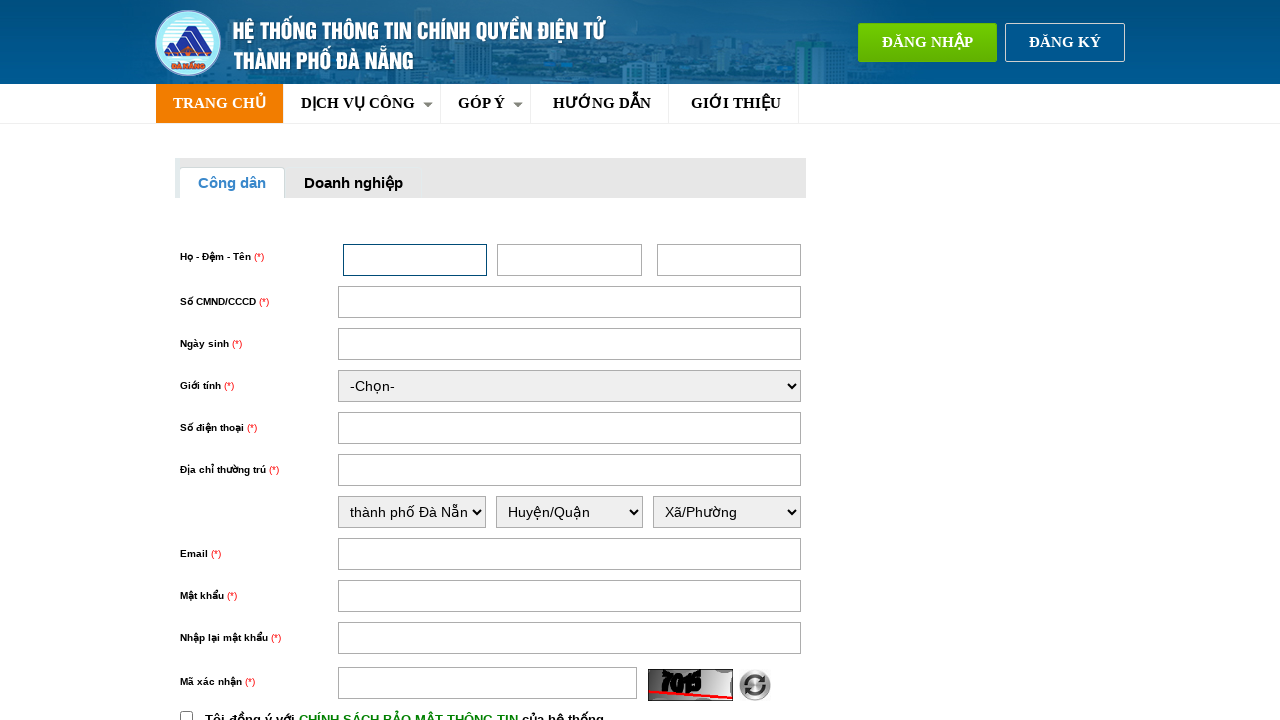

Verified submit button is initially disabled
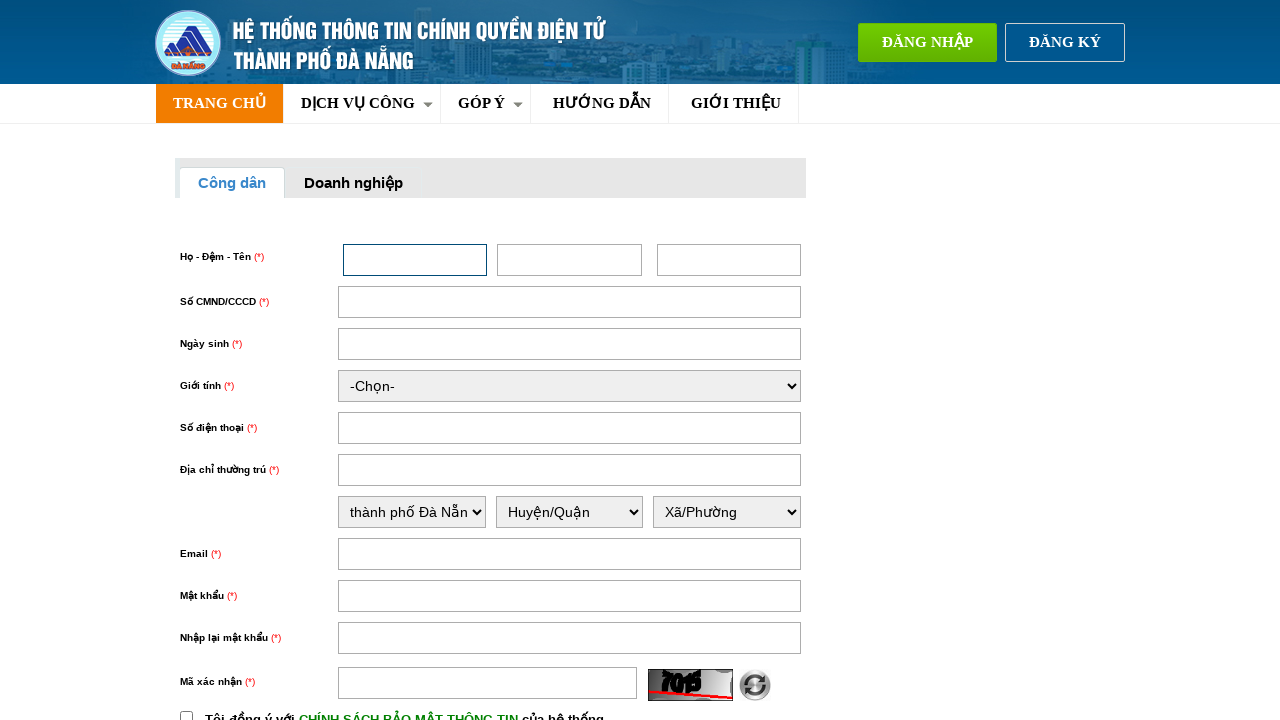

Clicked policy checkbox to enable button at (186, 714) on input#chinhSach
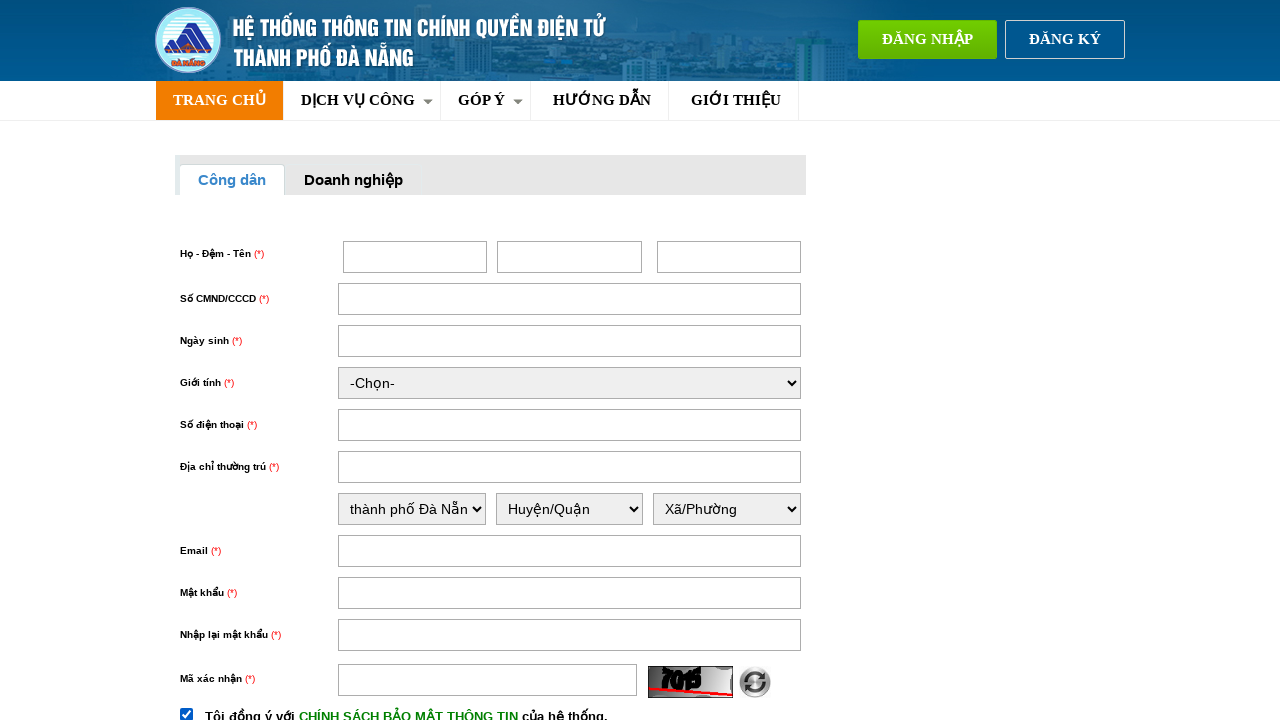

Verified submit button is now enabled after checking policy
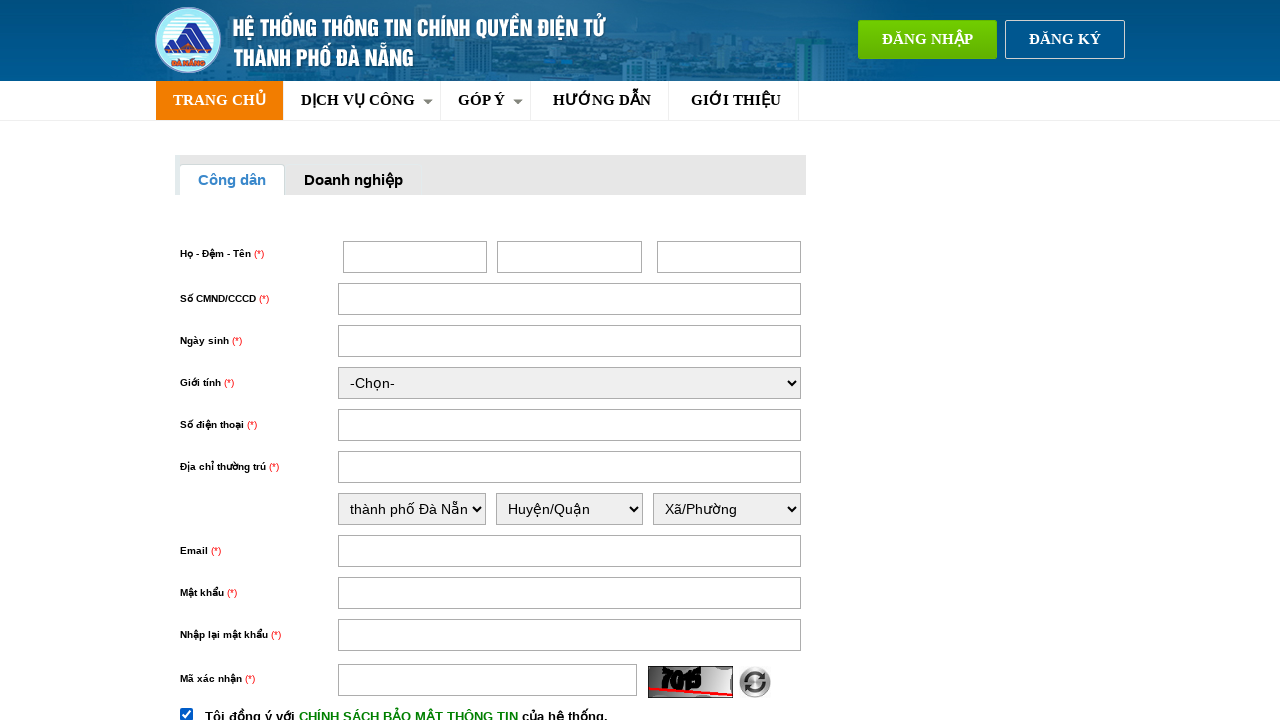

Retrieved button background color via JavaScript
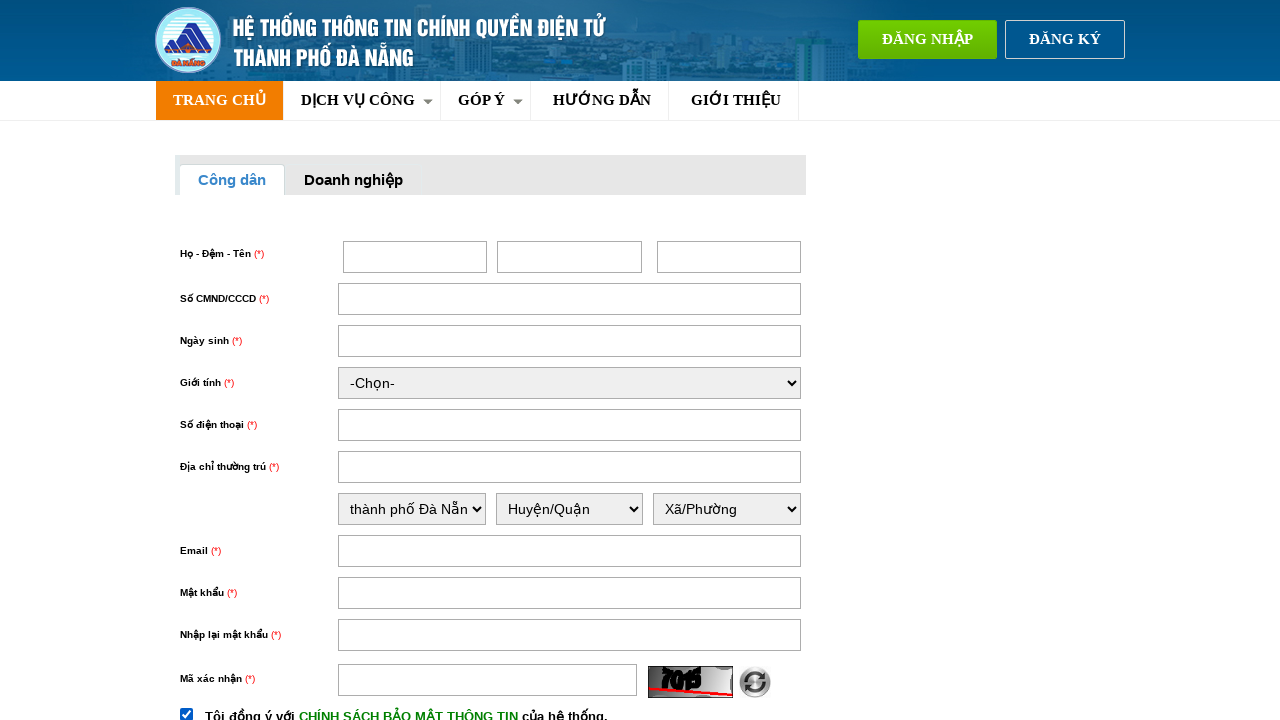

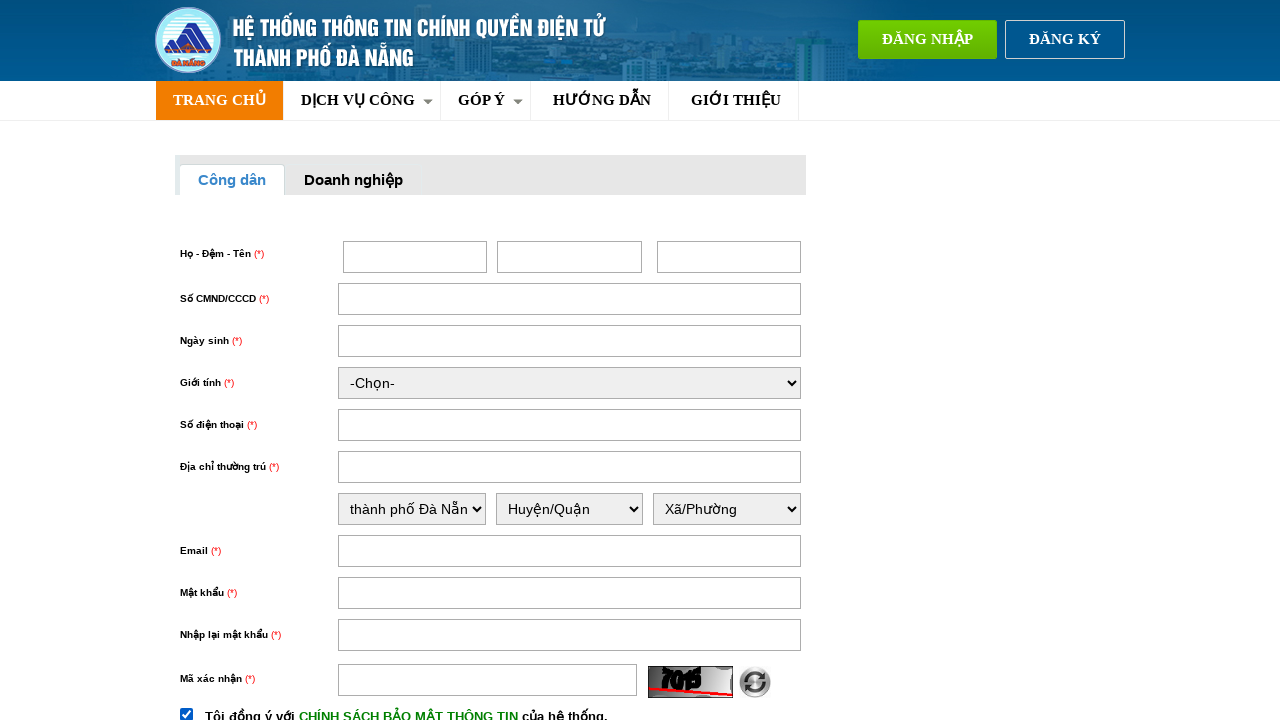